Tests navigation by clicking on a heading element and then clicking on CTS link

Starting URL: http://greenstech.in/selenium-course-content.html

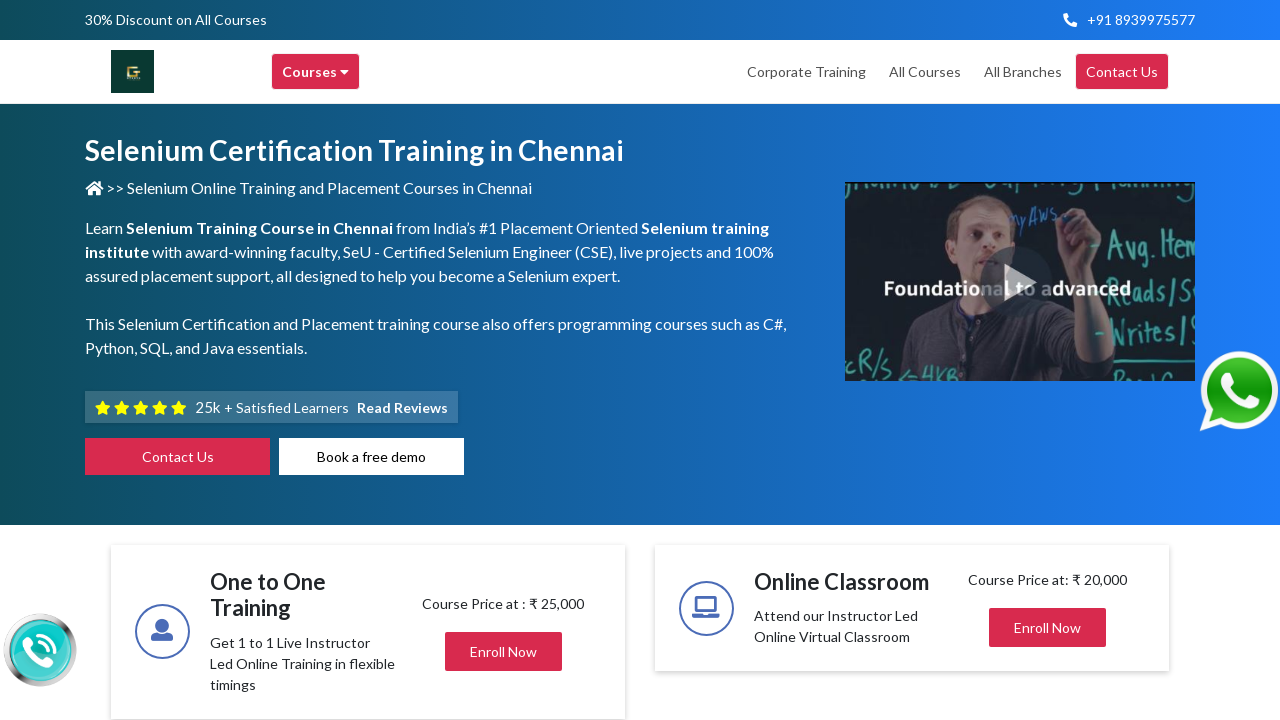

Clicked on heading element with id 'heading20' at (1048, 361) on #heading20
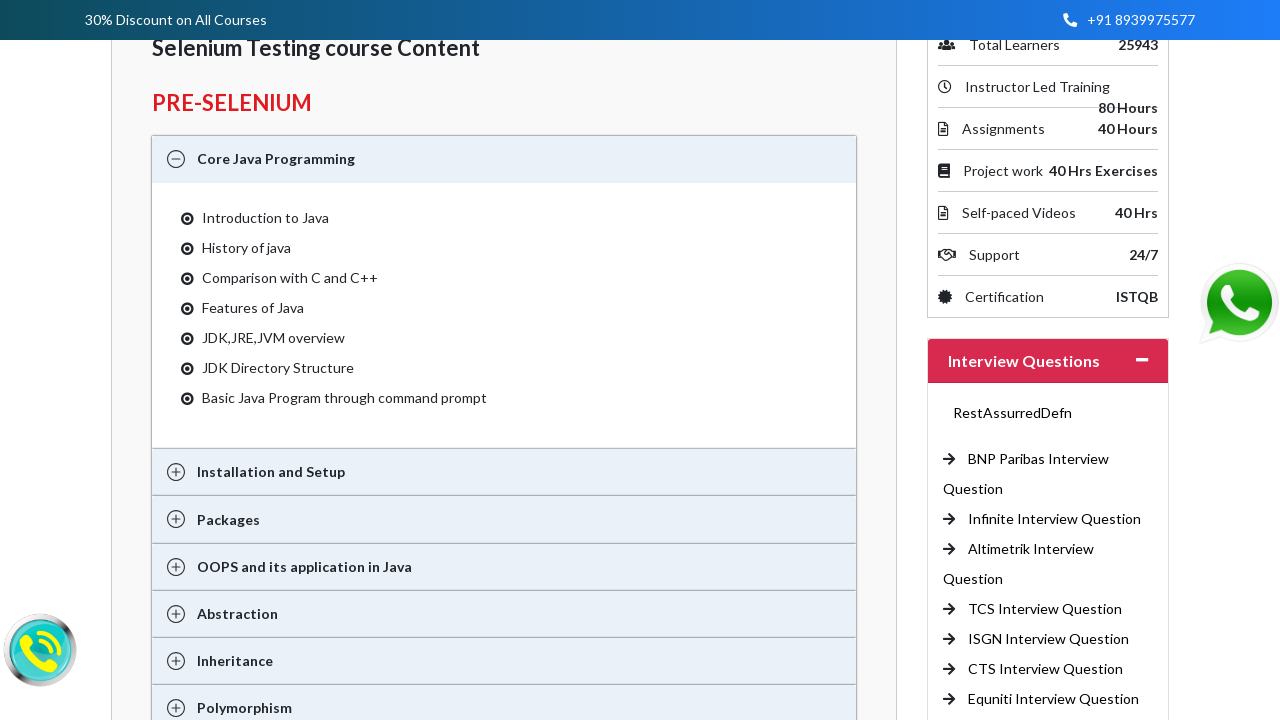

CTS link appeared on the page
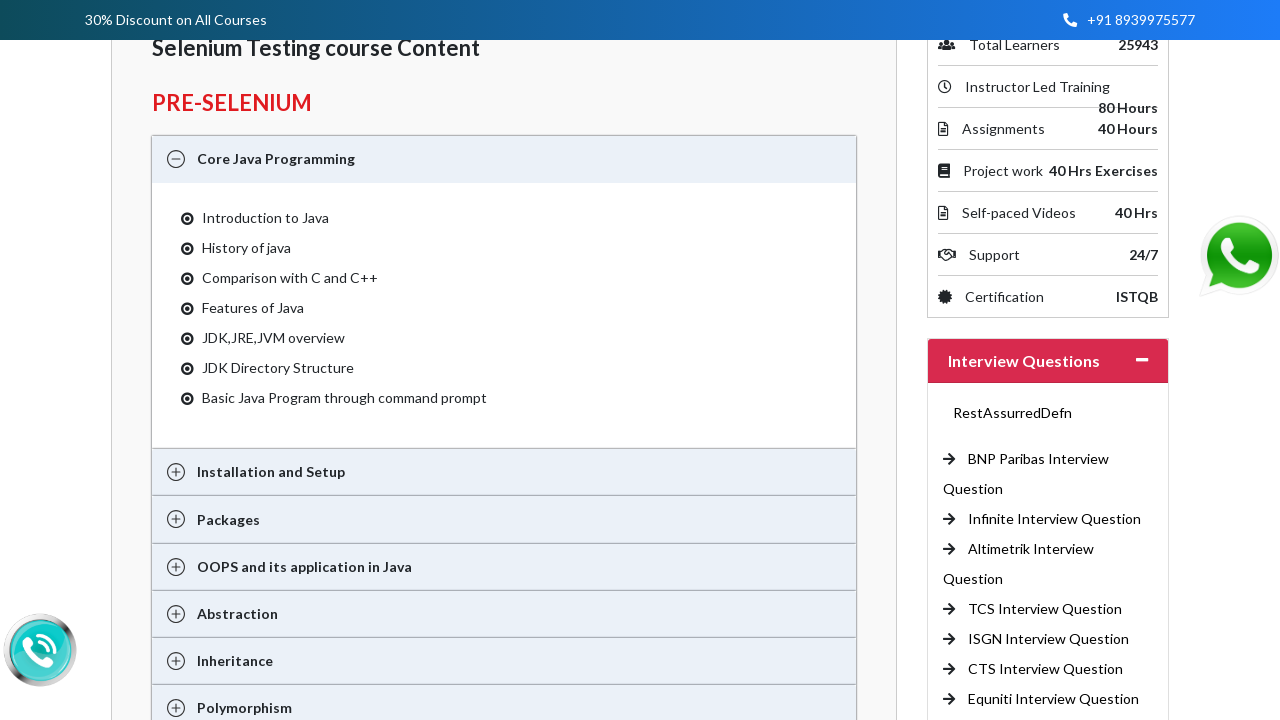

Clicked on CTS link at (1046, 669) on a:has-text('CTS')
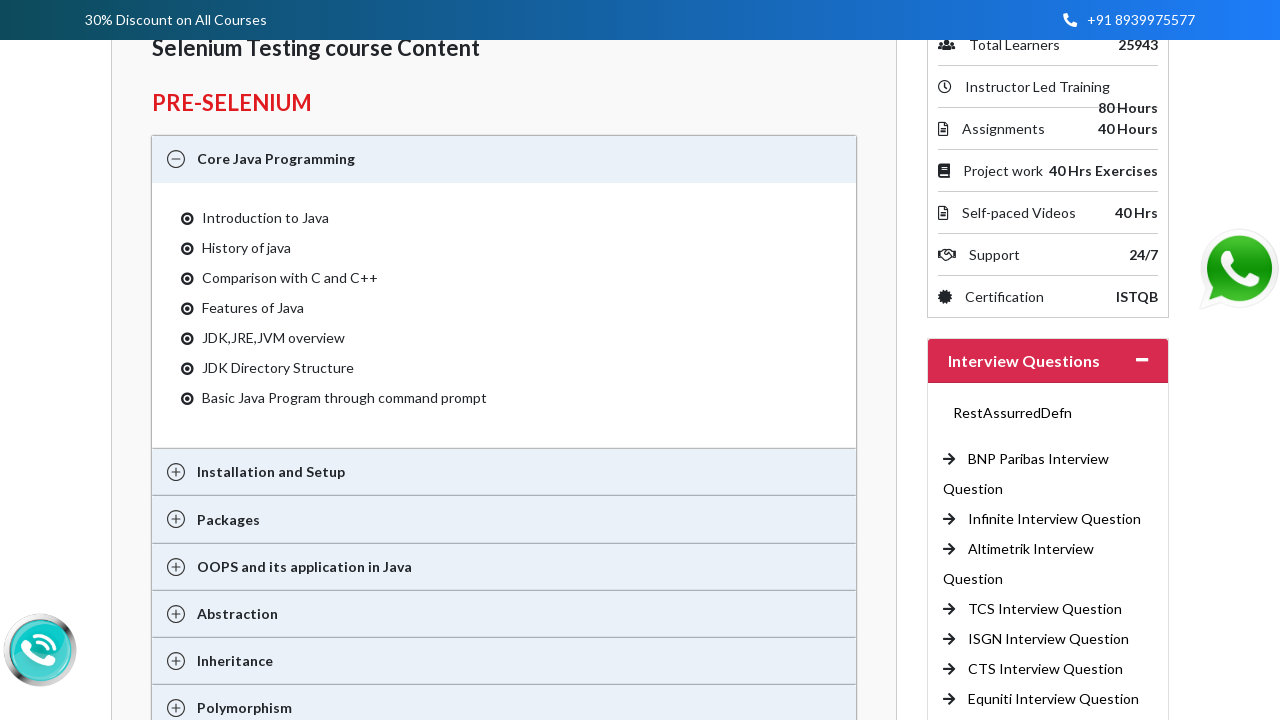

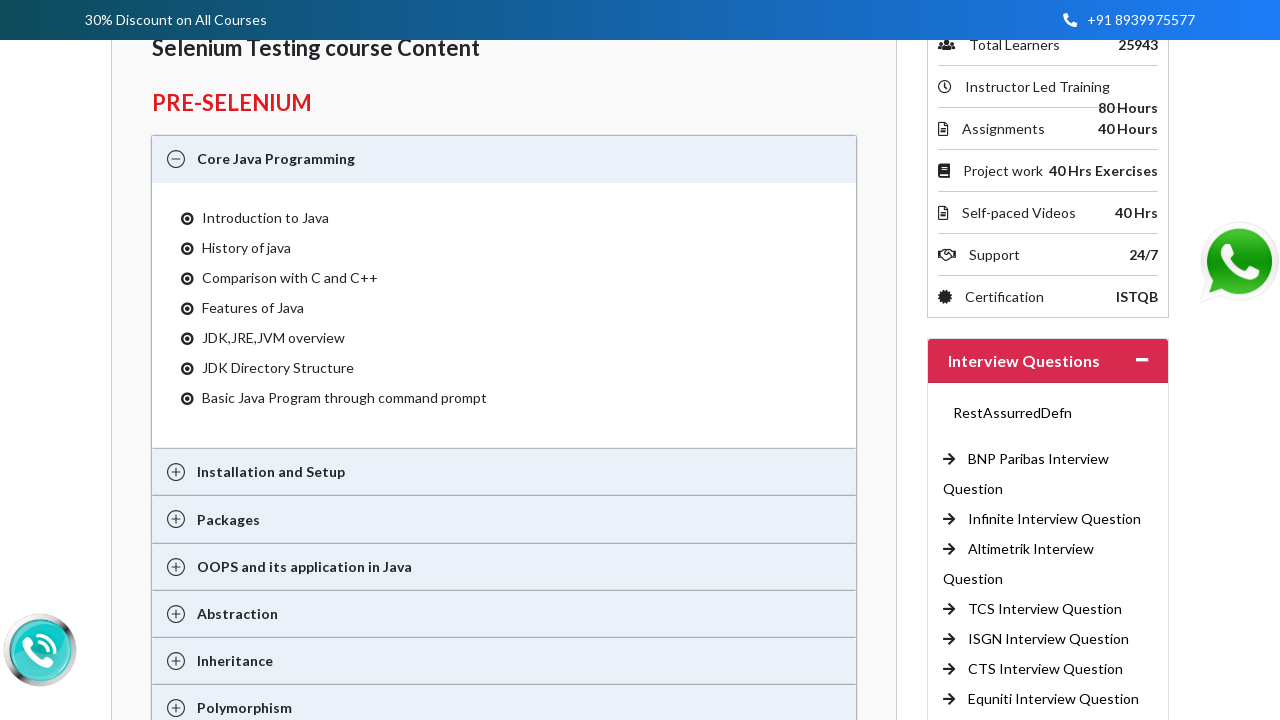